Tests pagination functionality on a product table by clicking through all pagination links and verifying the table content loads on each page.

Starting URL: https://testautomationpractice.blogspot.com/

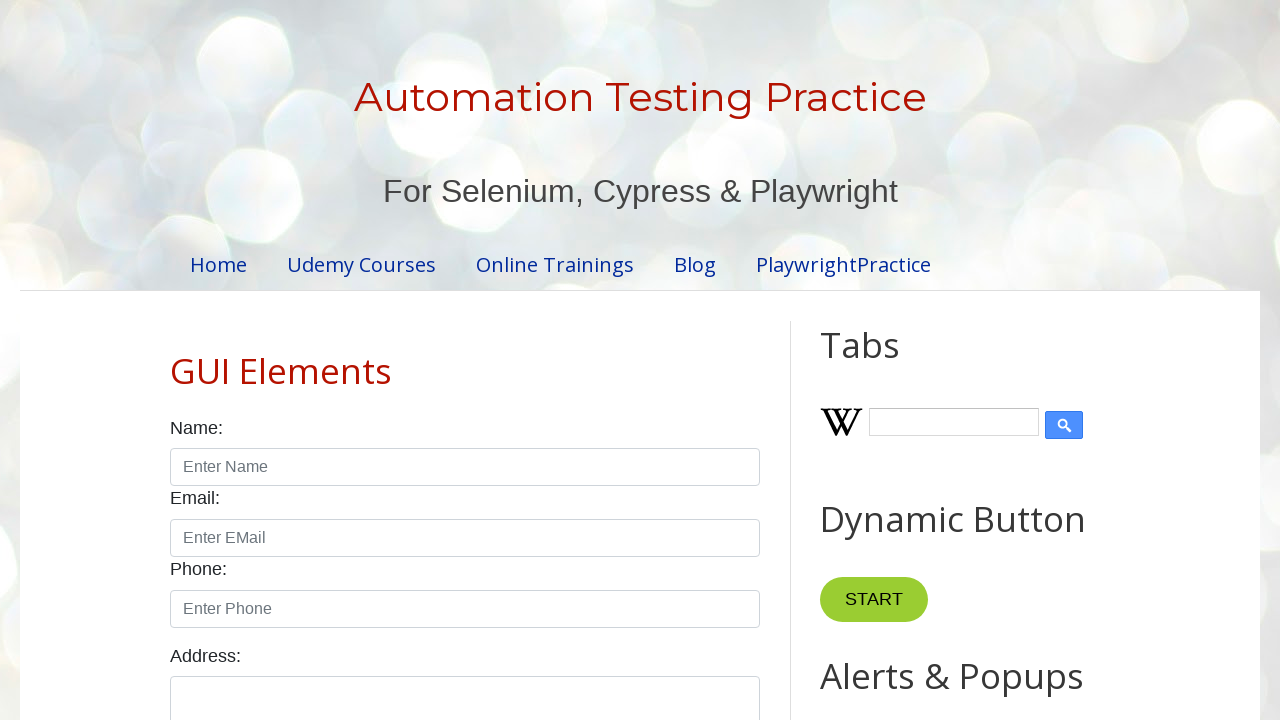

Product table loaded and visible
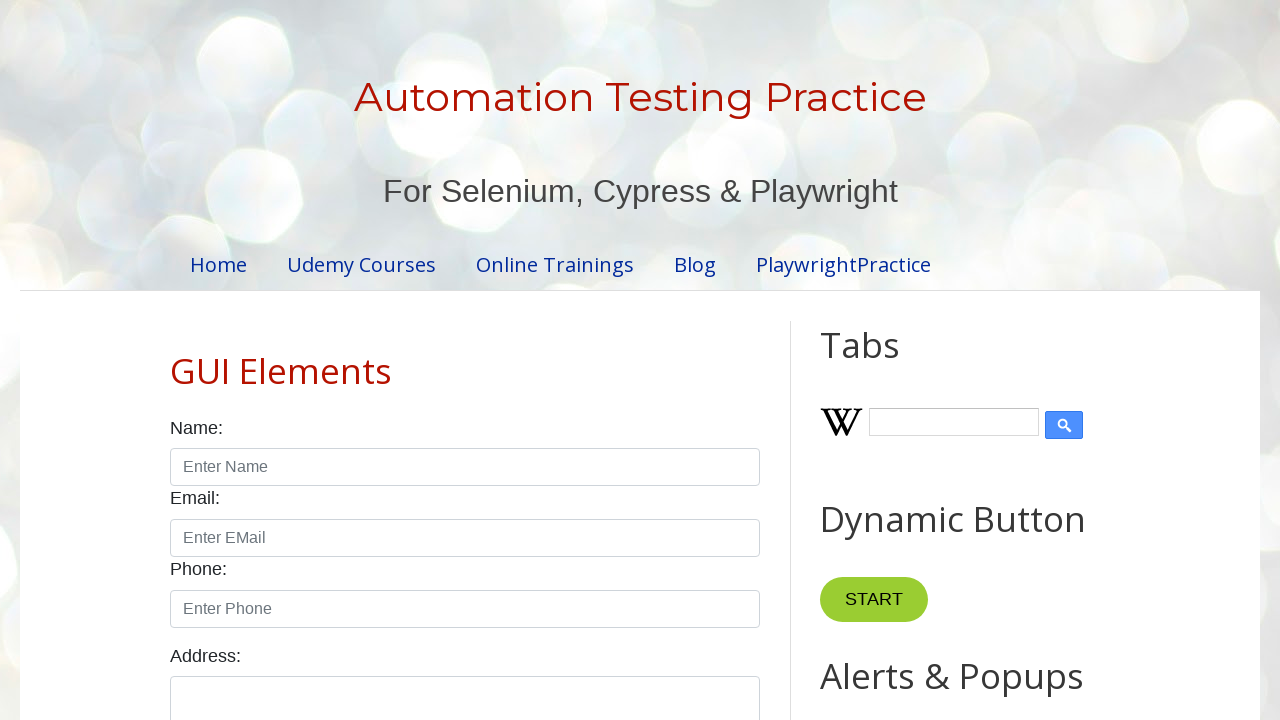

Located table columns and rows
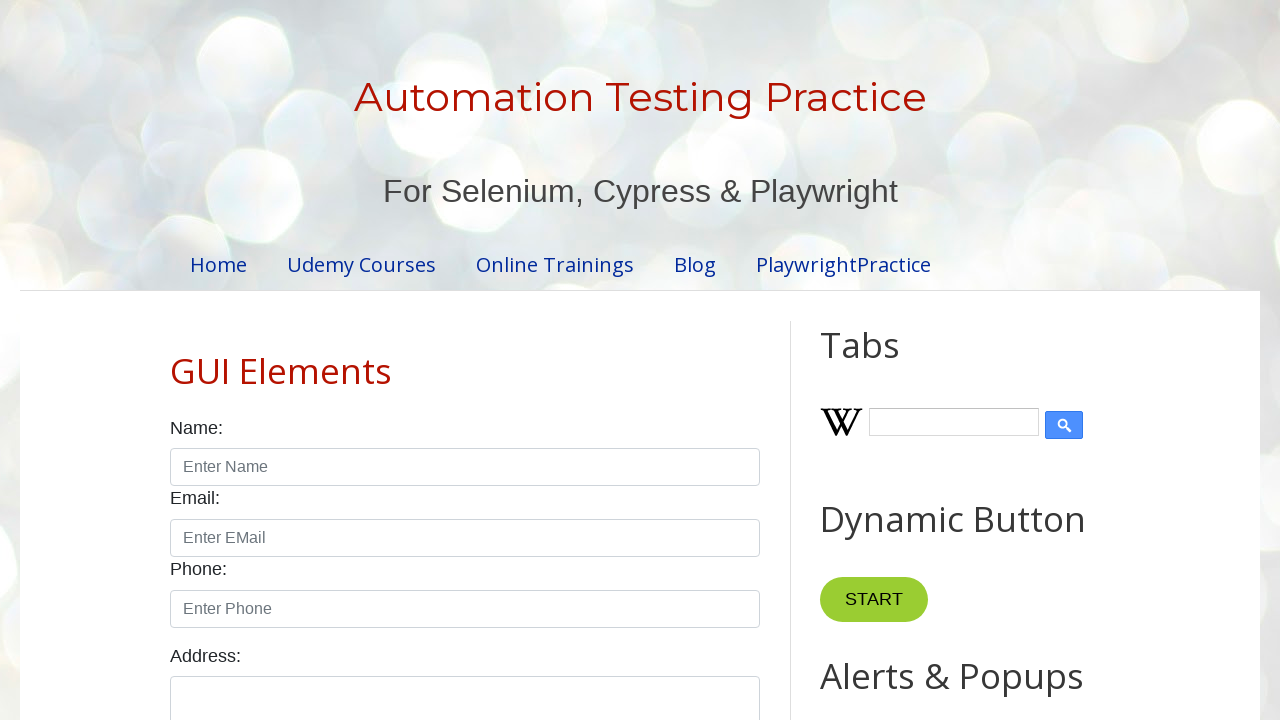

Located pagination links
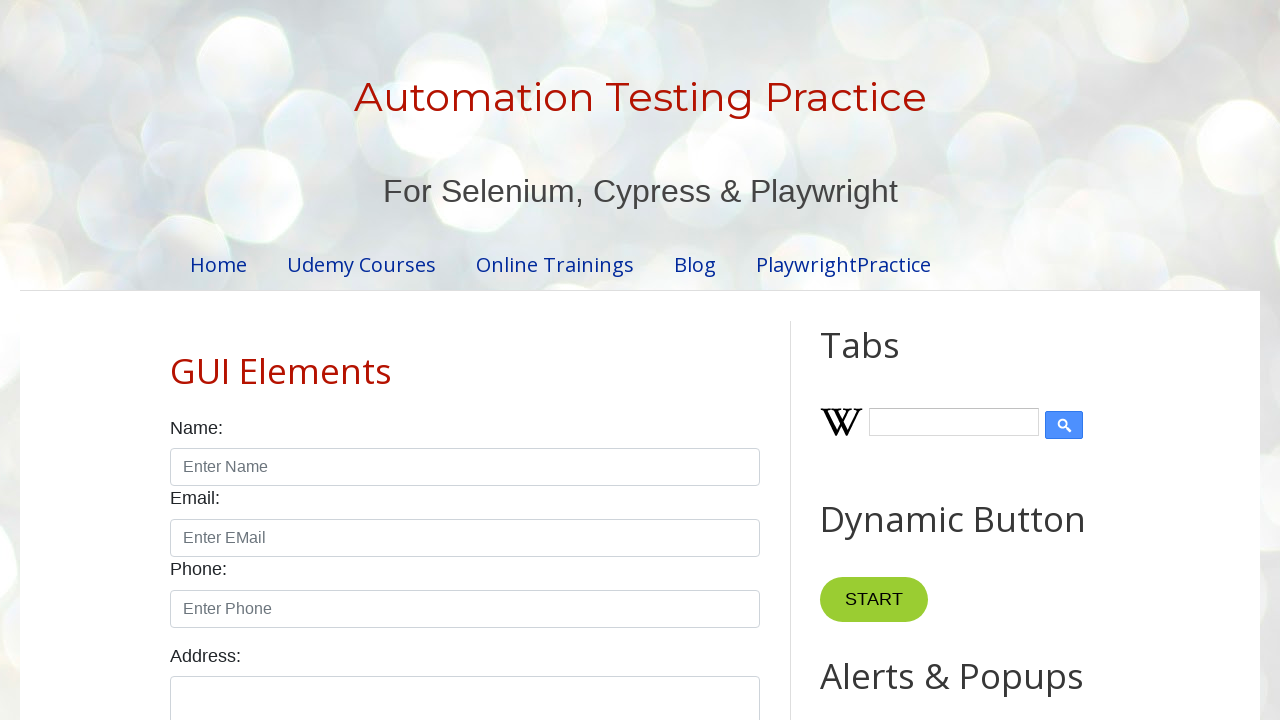

Found 4 pagination links
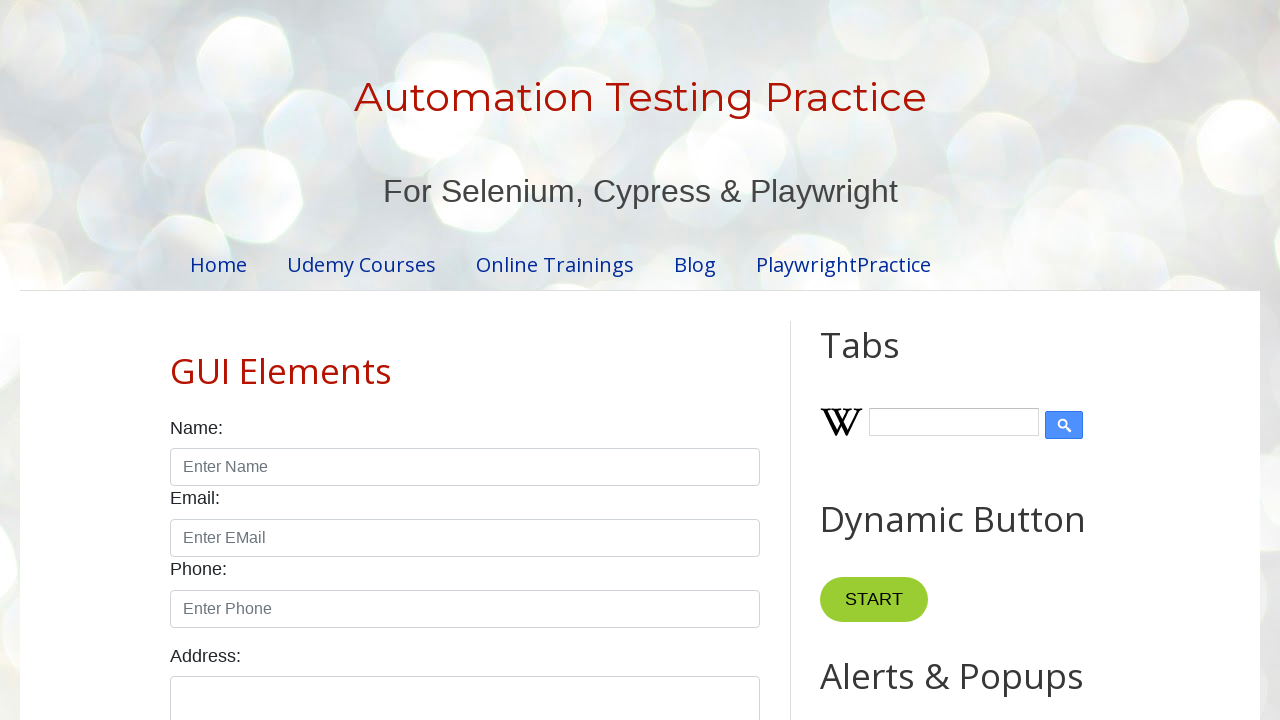

Verified table rows are present on page 1
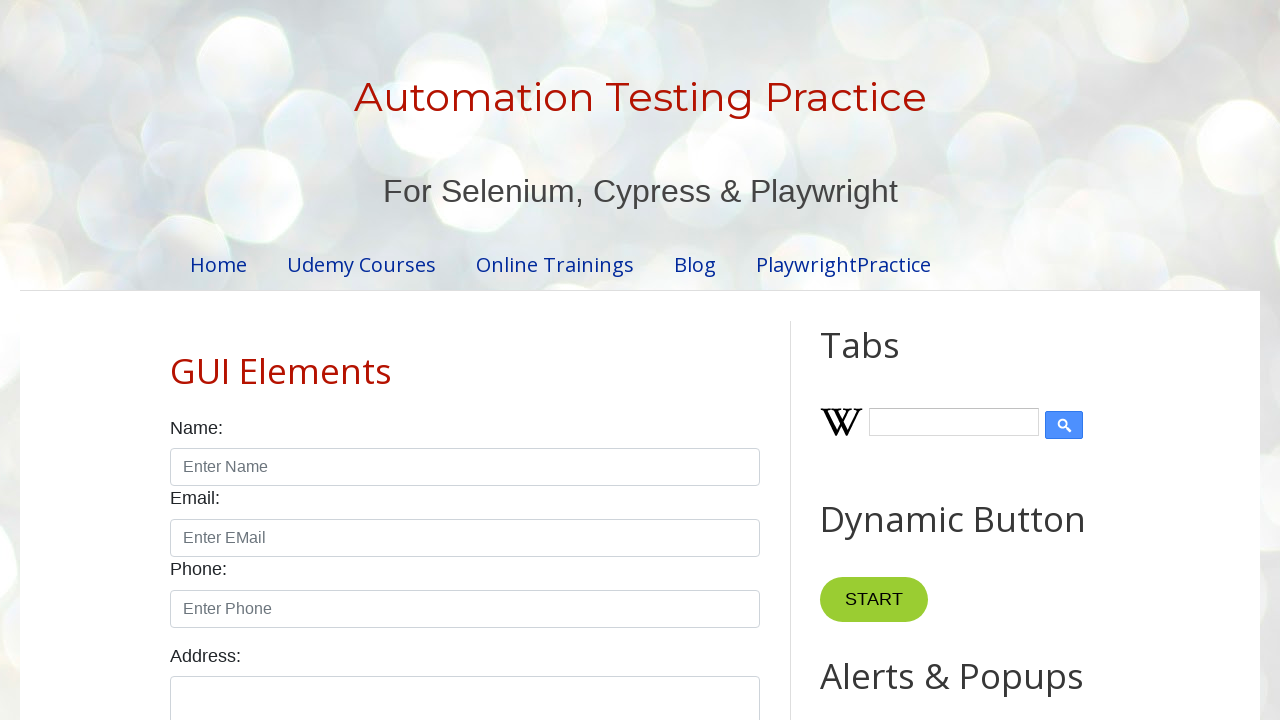

Clicked pagination link 1 to navigate to page 2 at (456, 361) on #pagination li a >> nth=1
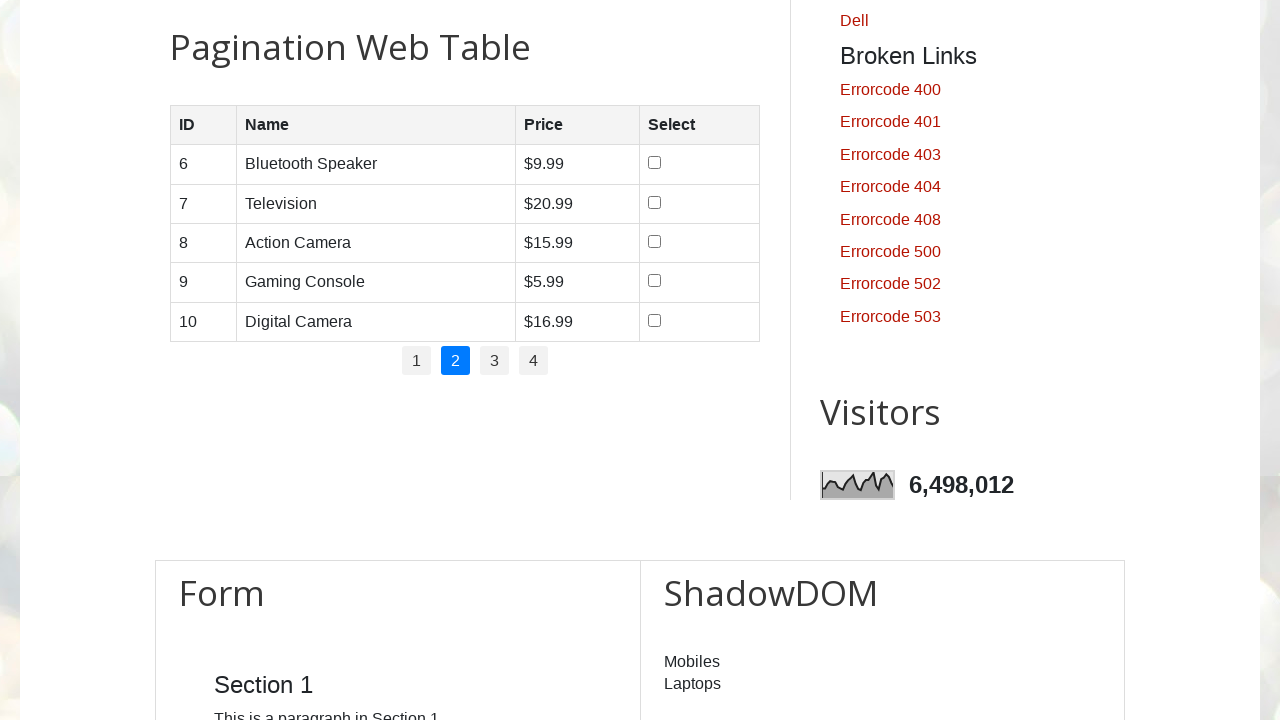

Waited 500ms for table content to load after pagination
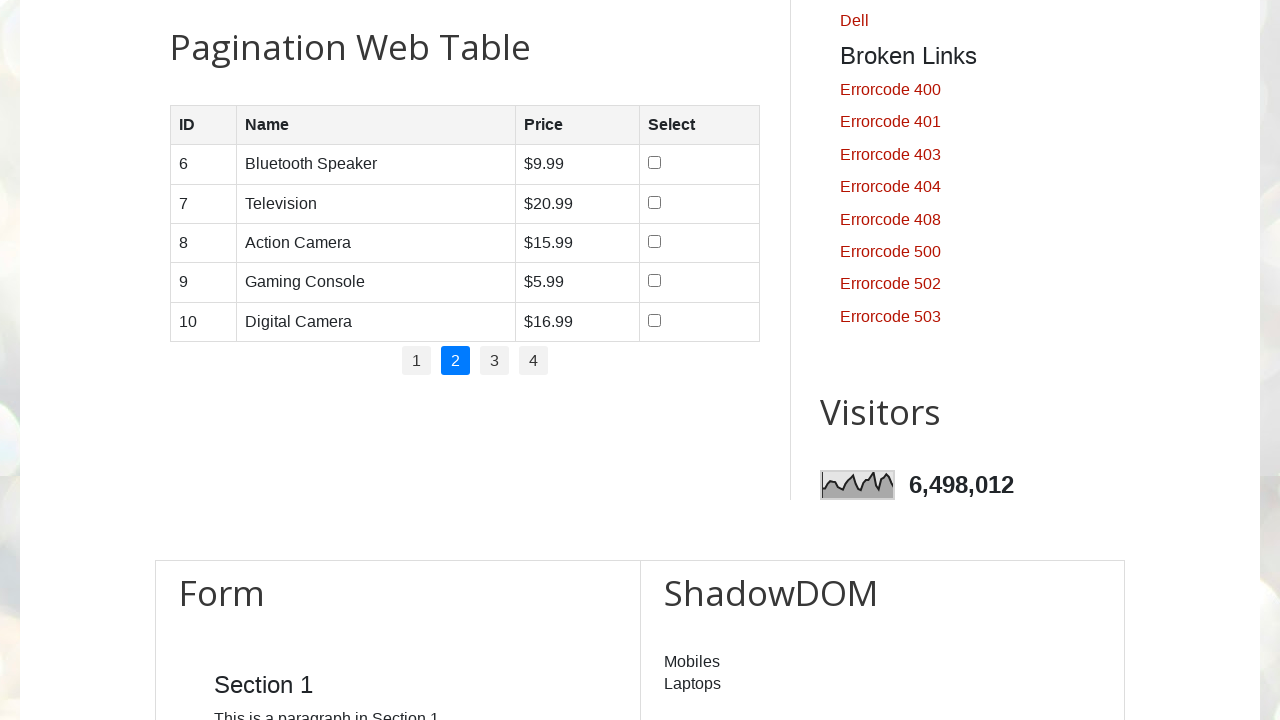

Verified table rows are present on page 2
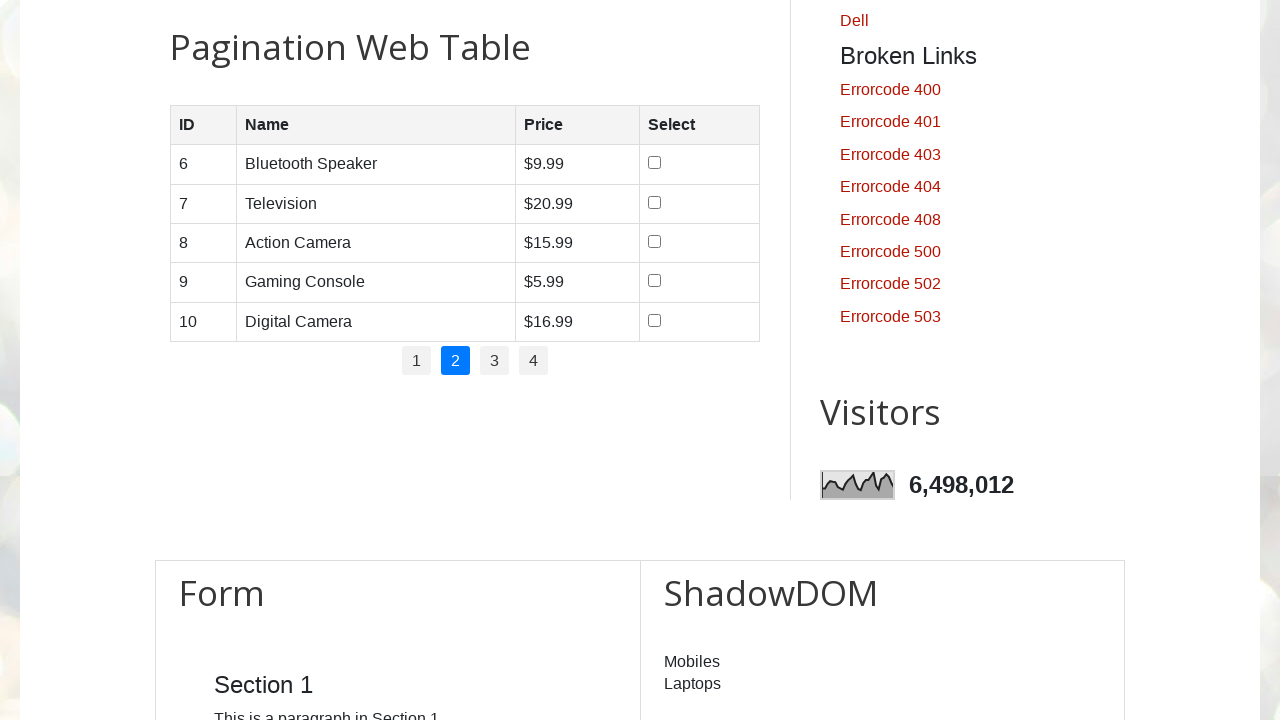

Clicked pagination link 2 to navigate to page 3 at (494, 361) on #pagination li a >> nth=2
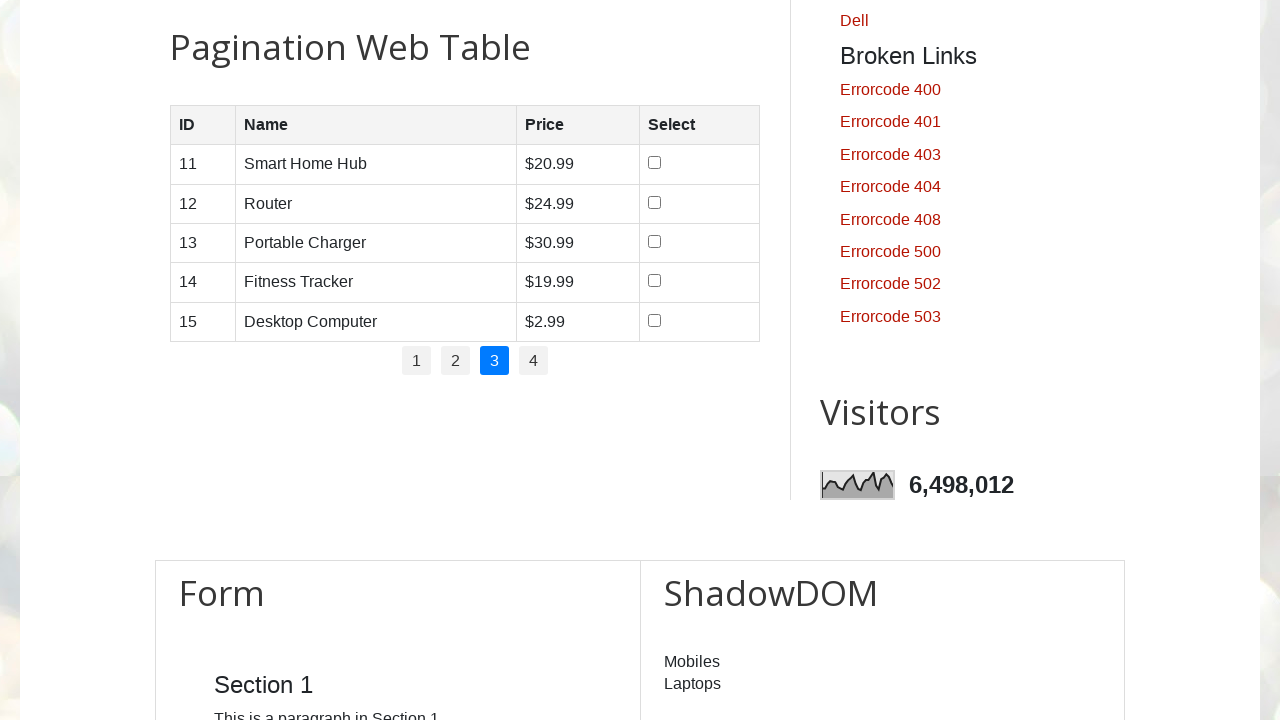

Waited 500ms for table content to load after pagination
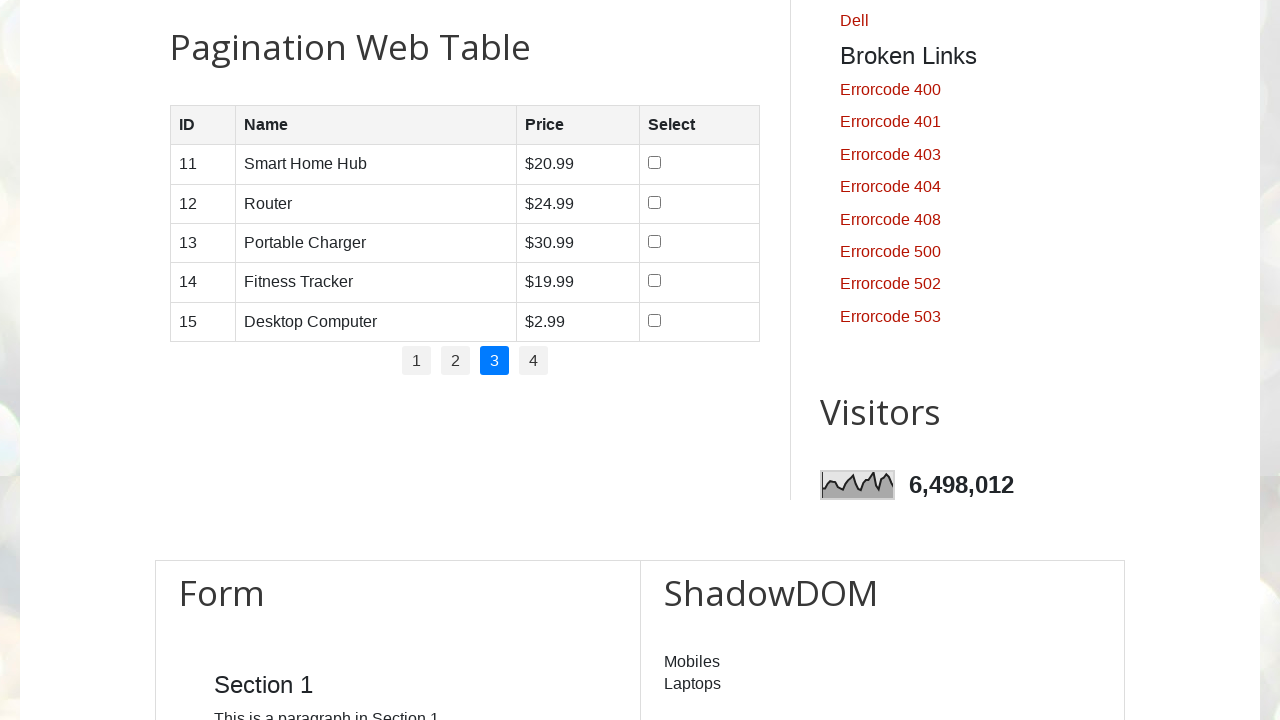

Verified table rows are present on page 3
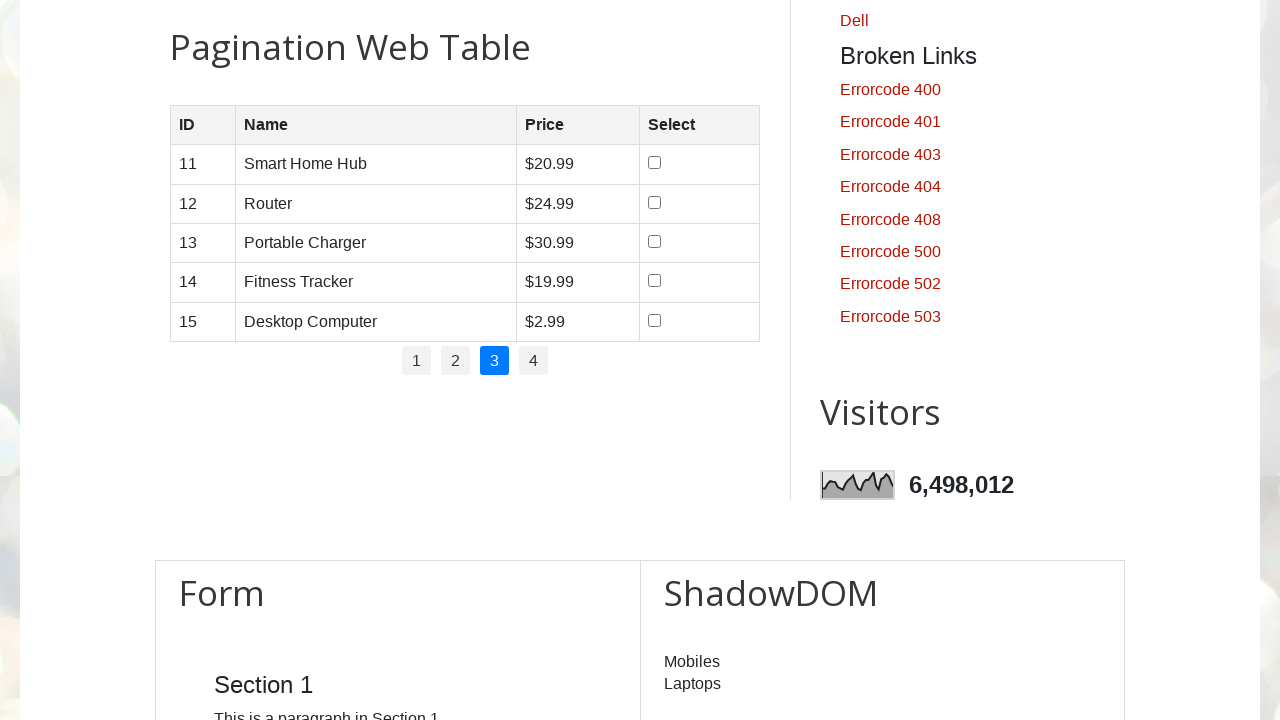

Clicked pagination link 3 to navigate to page 4 at (534, 361) on #pagination li a >> nth=3
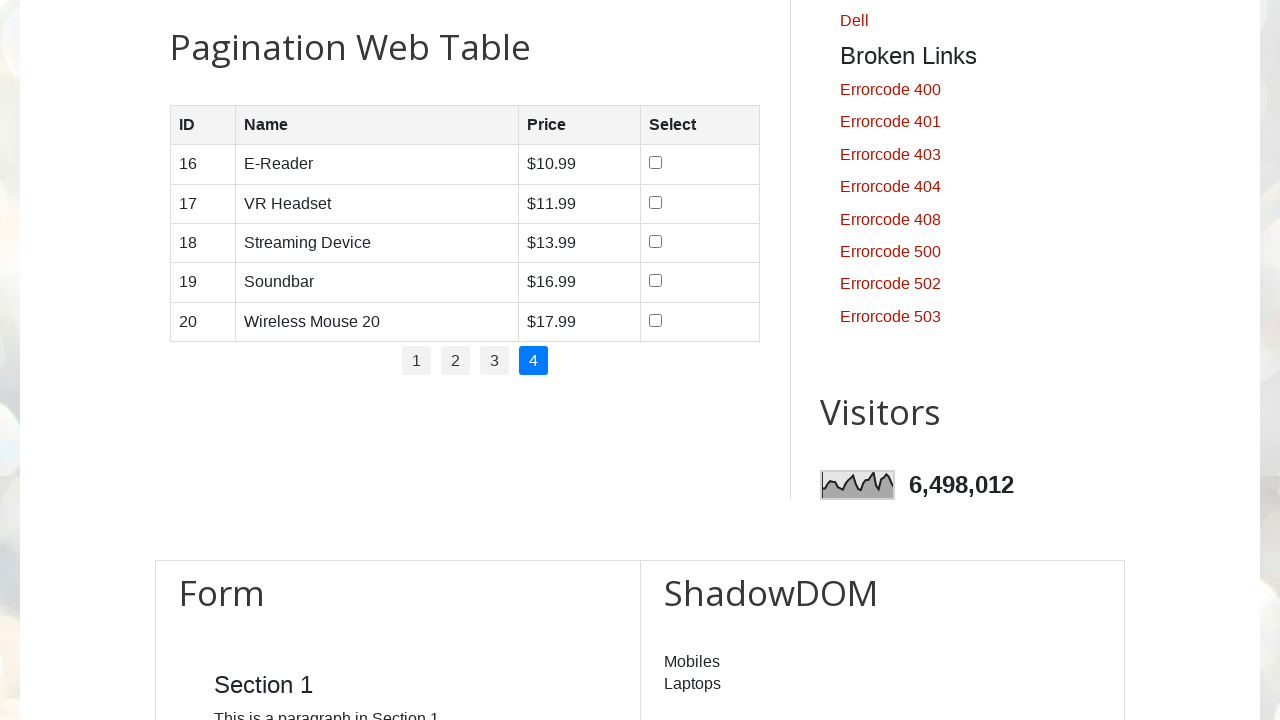

Waited 500ms for table content to load after pagination
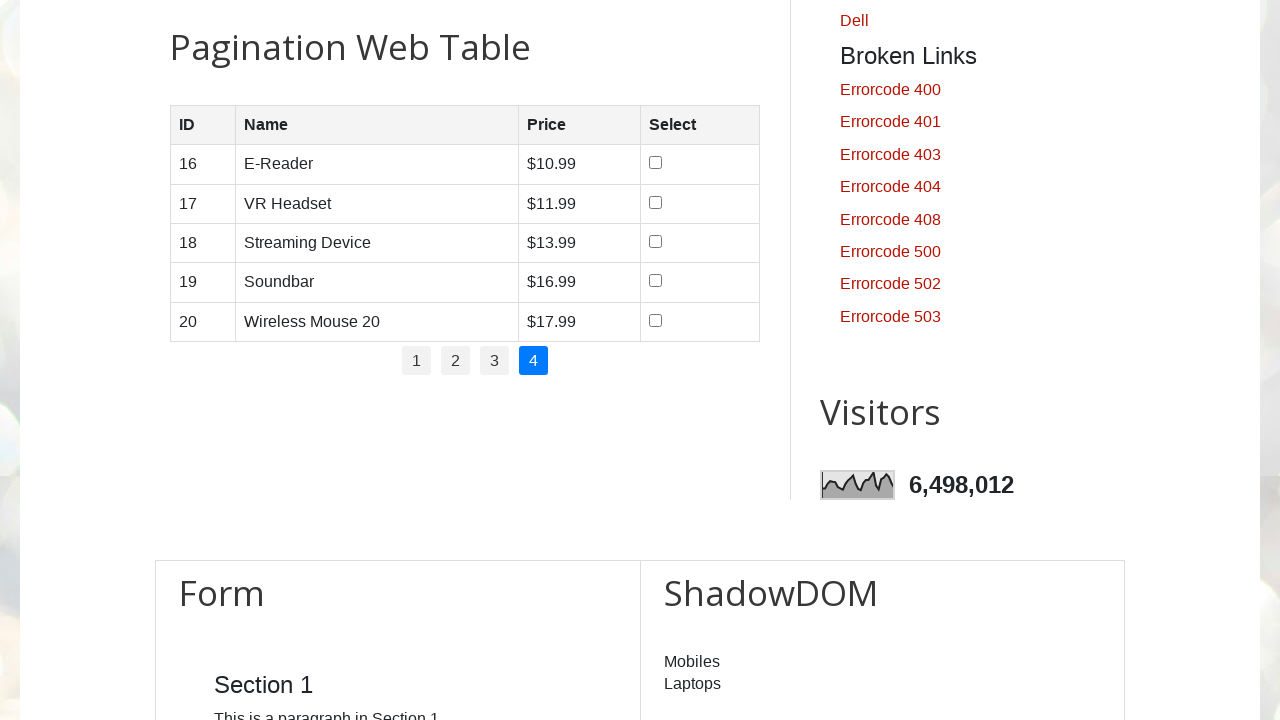

Verified table rows are present on page 4
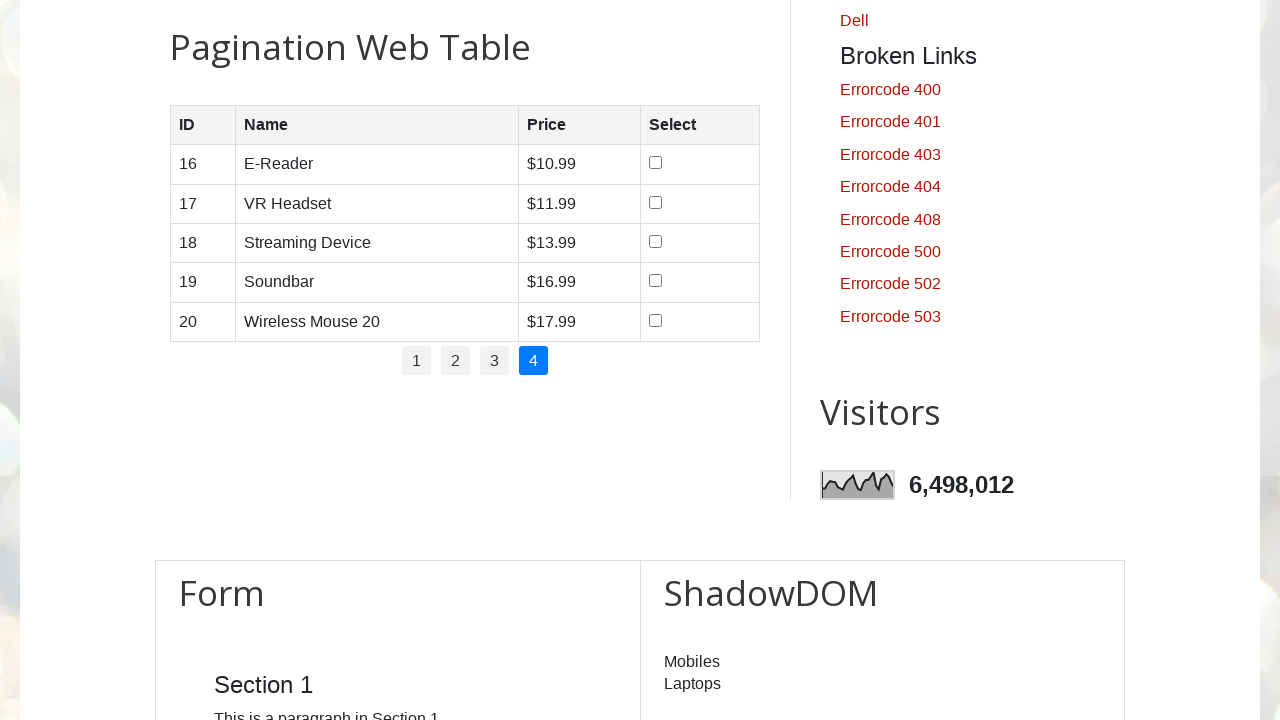

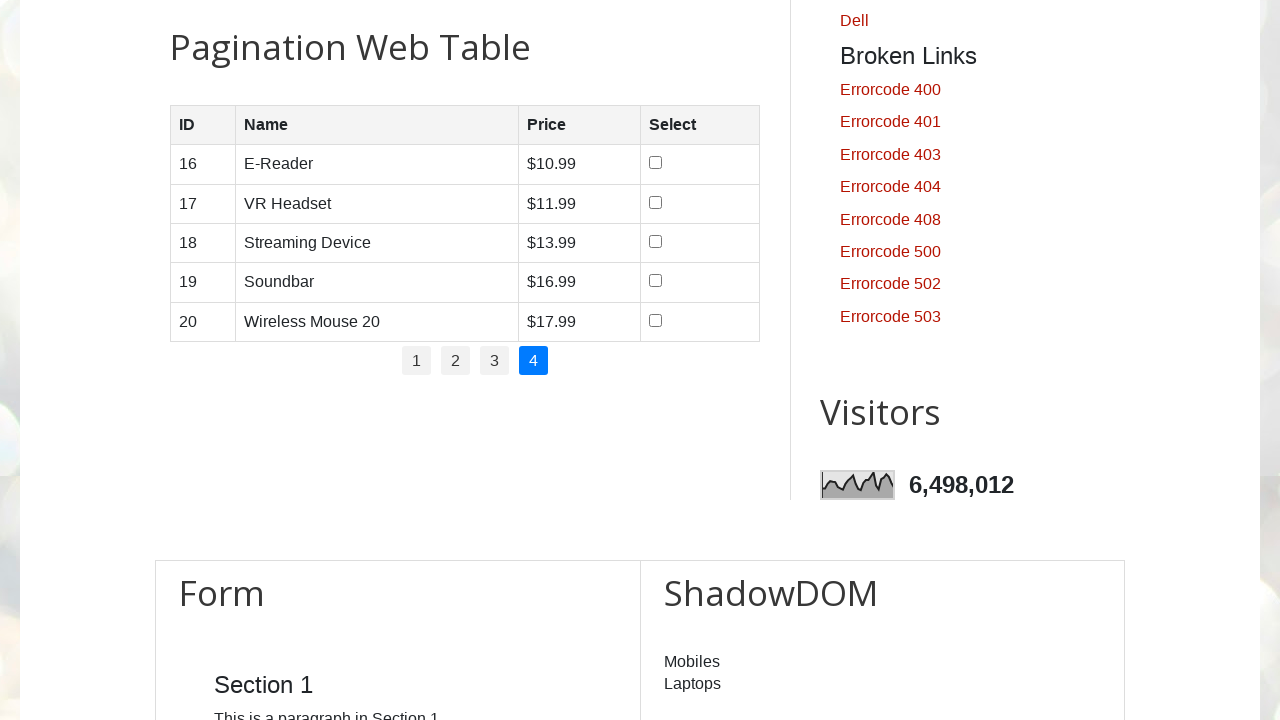